Tests selection states of radio buttons and checkboxes by clicking them and verifying their selected/unselected states

Starting URL: https://automationfc.github.io/basic-form/index.html

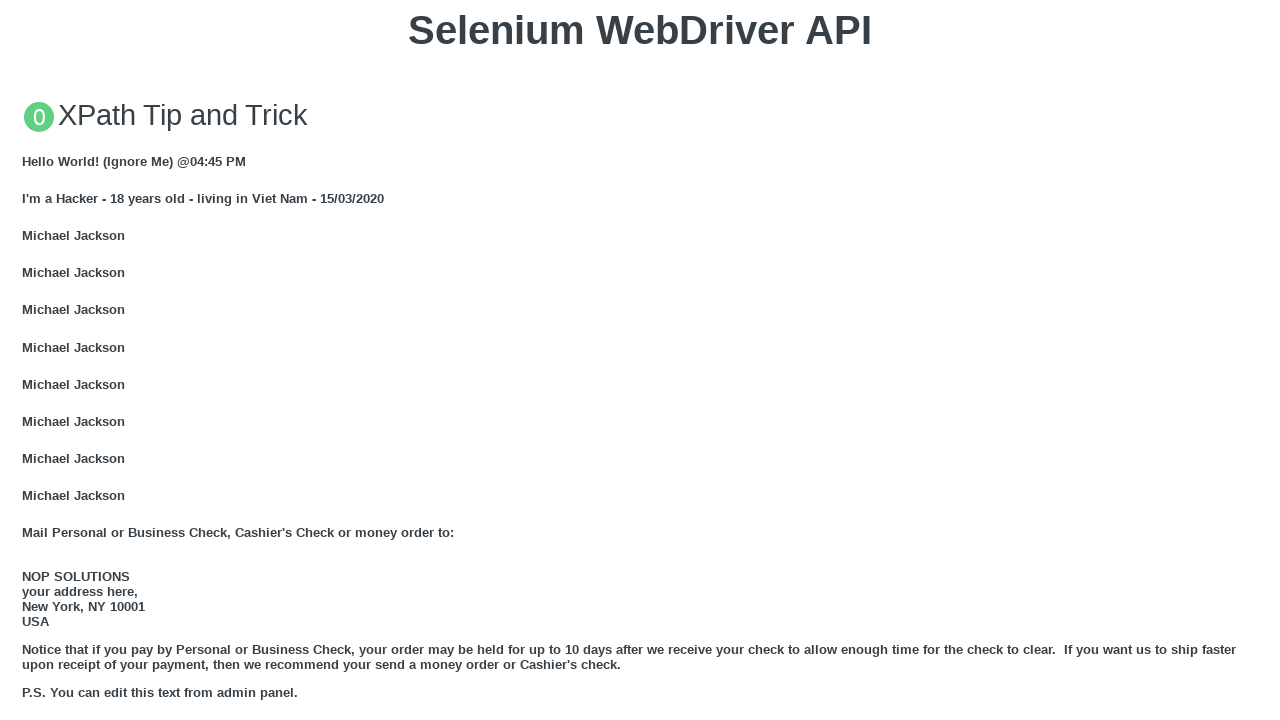

Clicked Under 18 radio button at (28, 360) on input#under_18
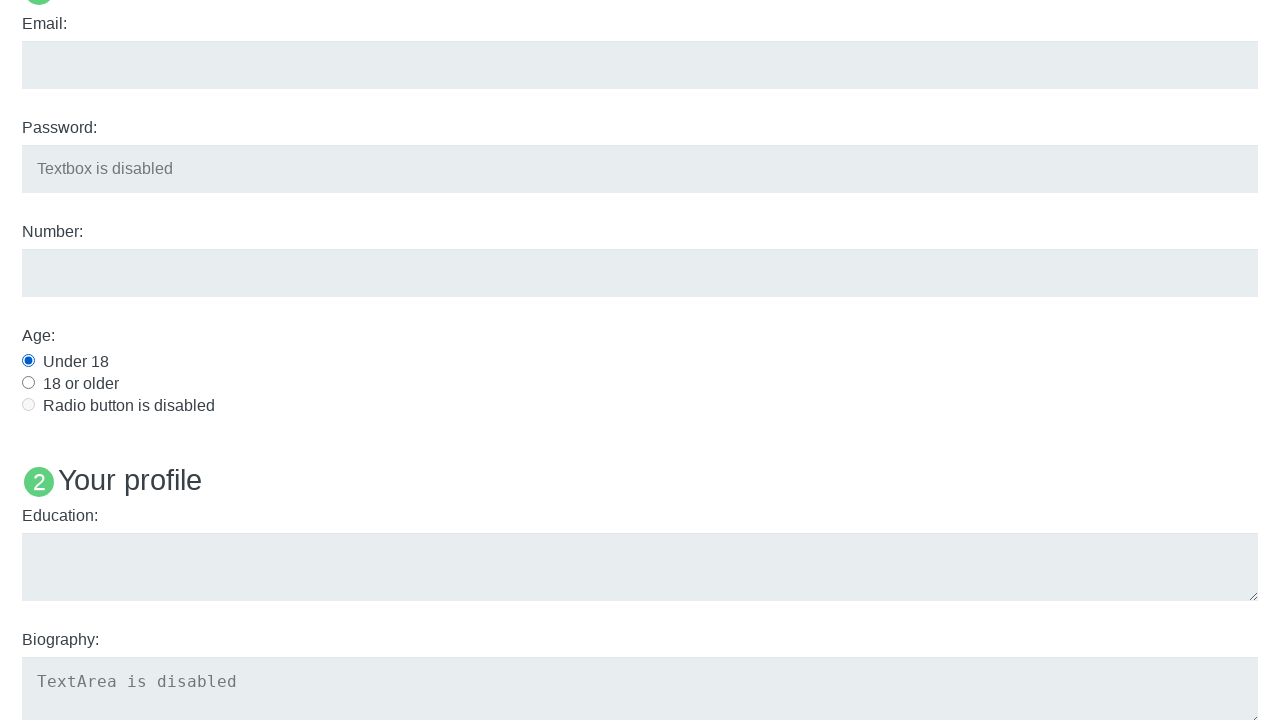

Clicked Java checkbox at (28, 361) on input#java
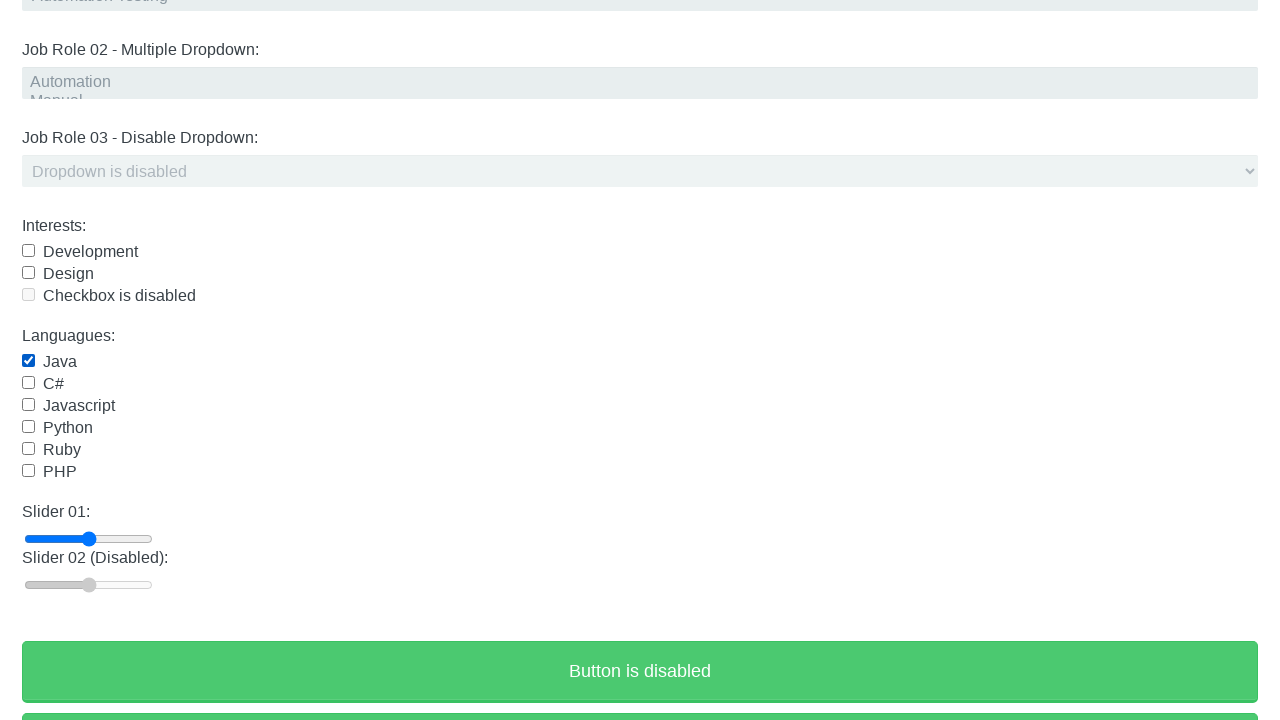

Verified Under 18 radio button is selected
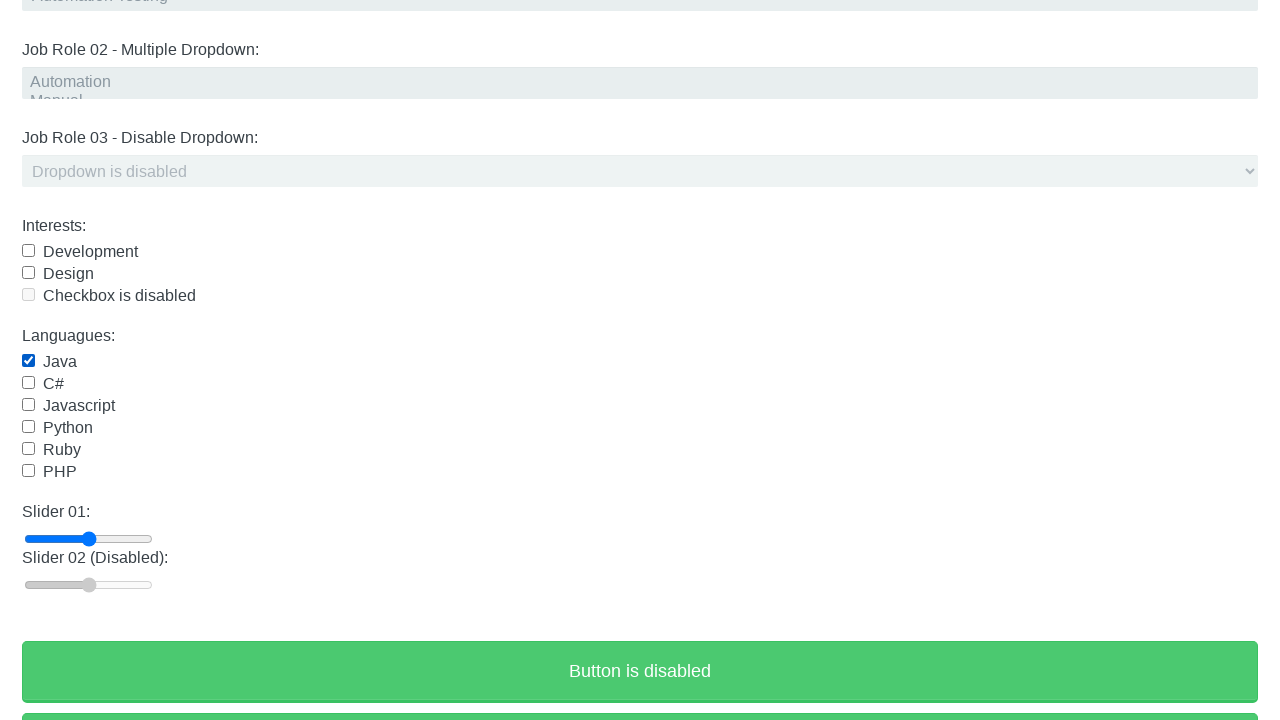

Verified Java checkbox is selected
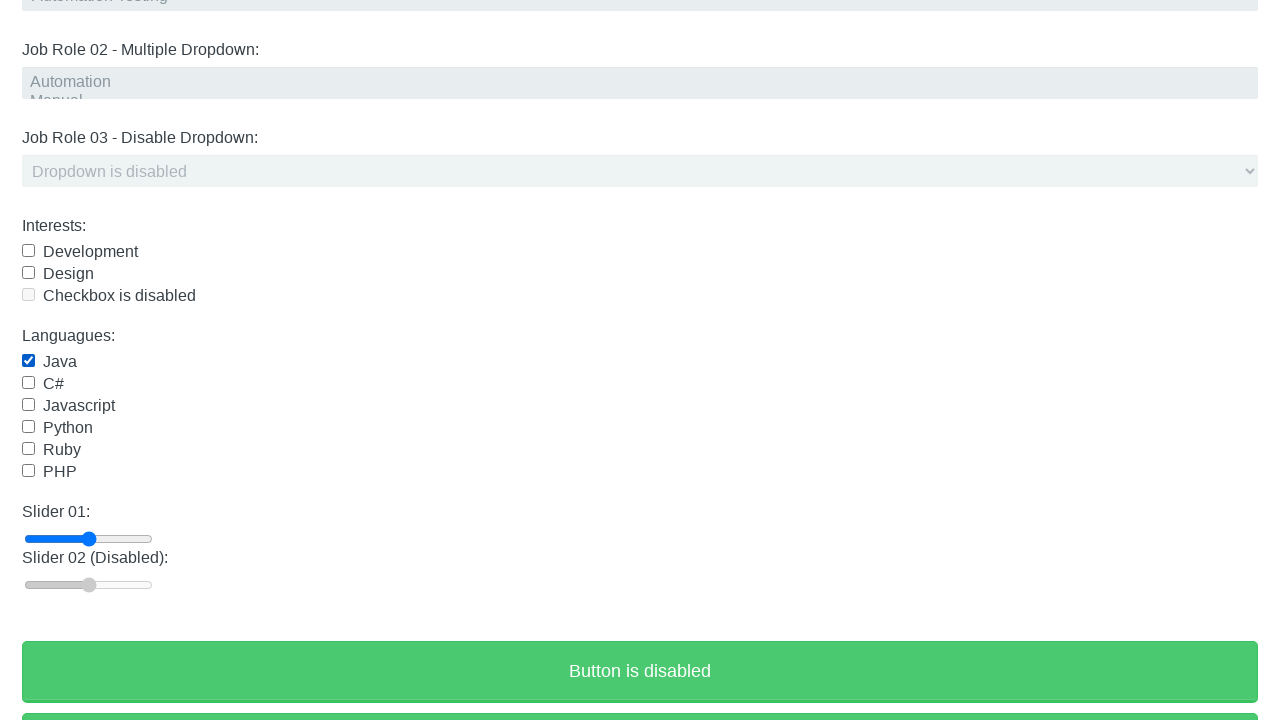

Clicked Java checkbox to uncheck it at (28, 361) on input#java
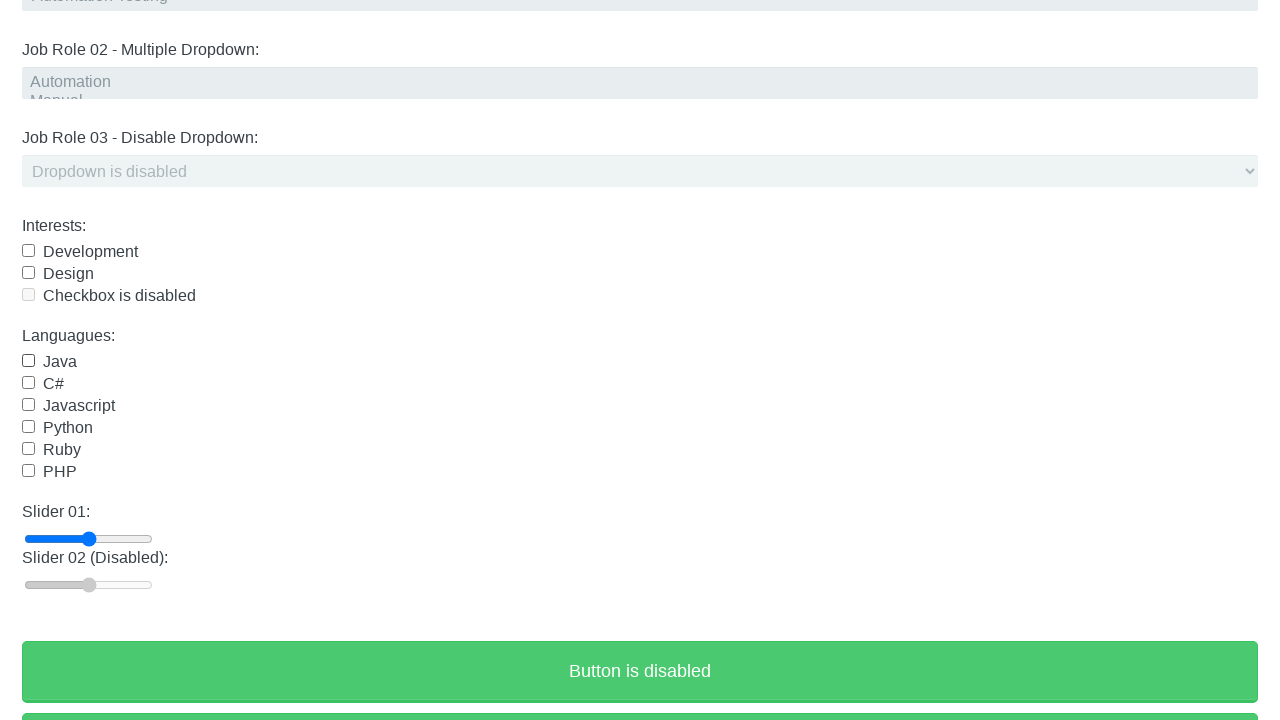

Waited 2000ms for UI to update
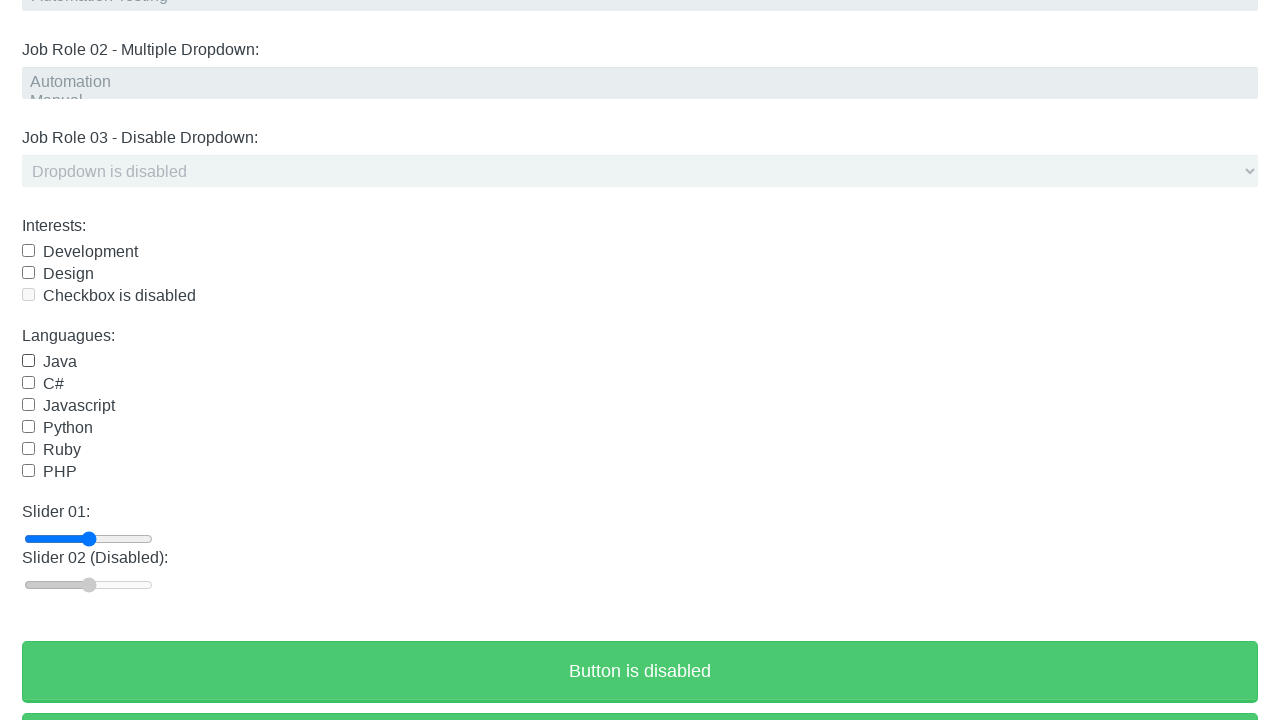

Verified Under 18 radio button is still selected
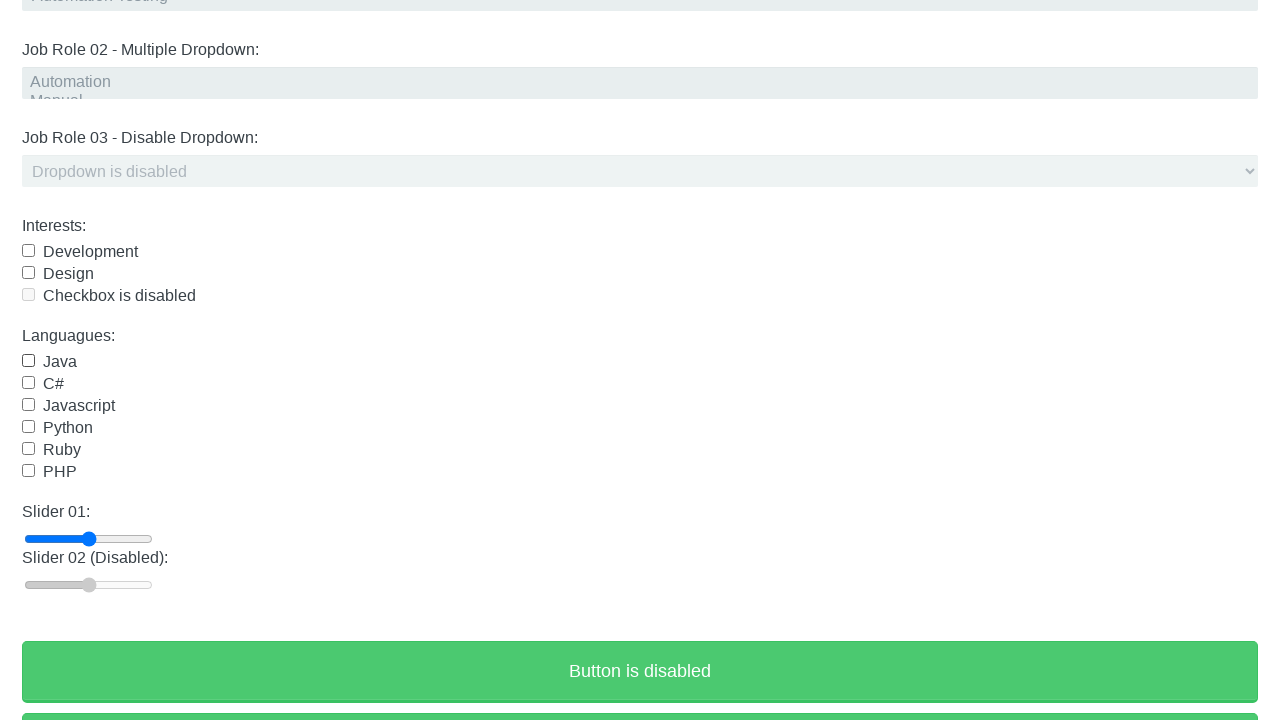

Verified Java checkbox is unselected
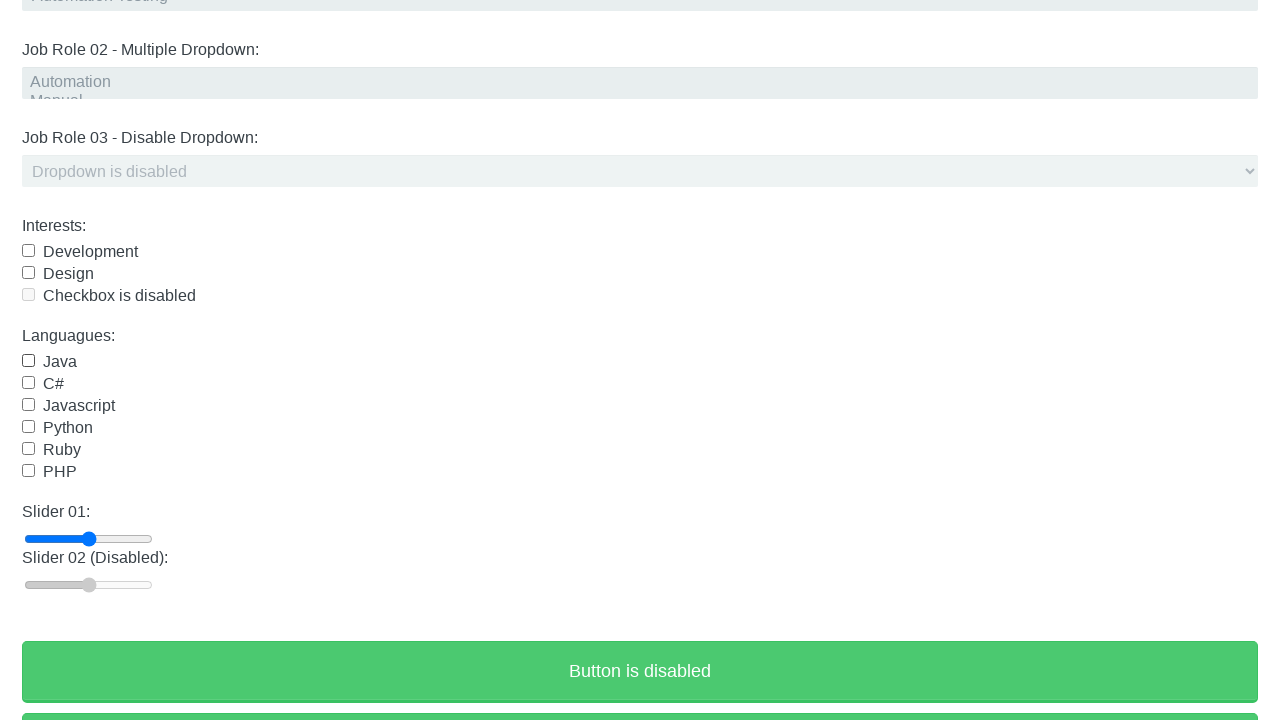

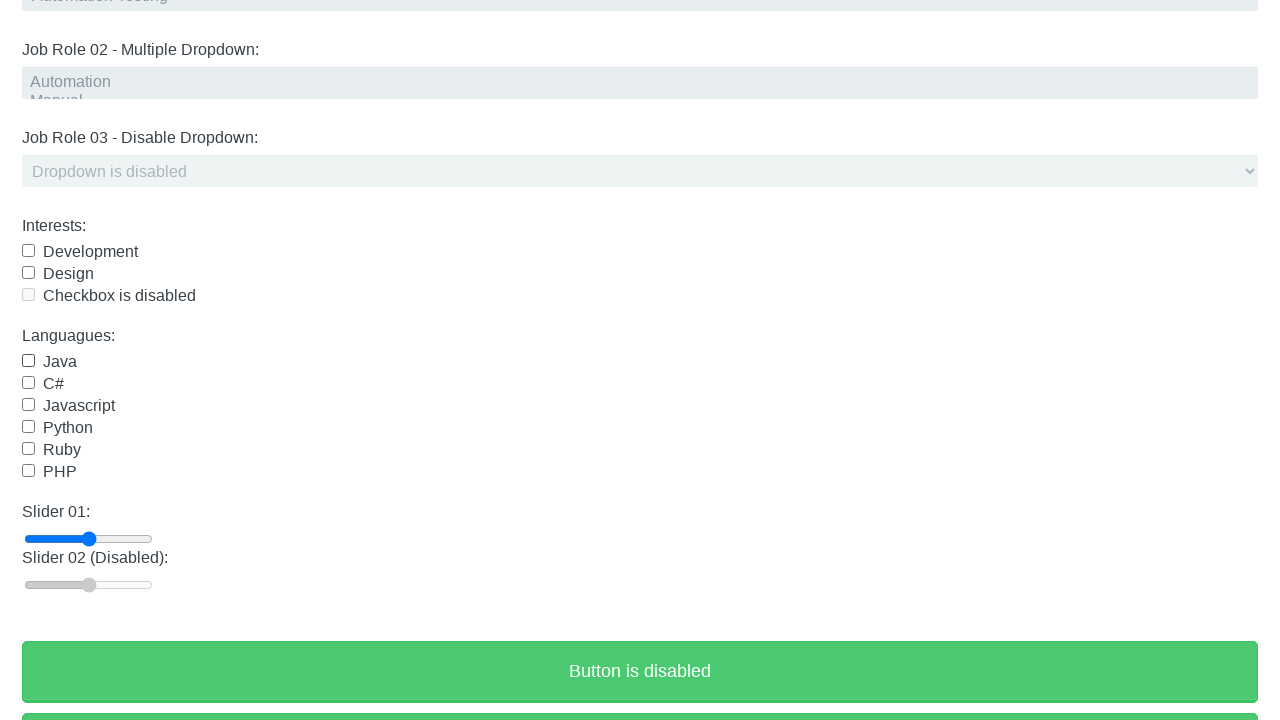